Navigates to the jQuery UI droppable demo page and maximizes the browser window

Starting URL: https://jqueryui.com/droppable

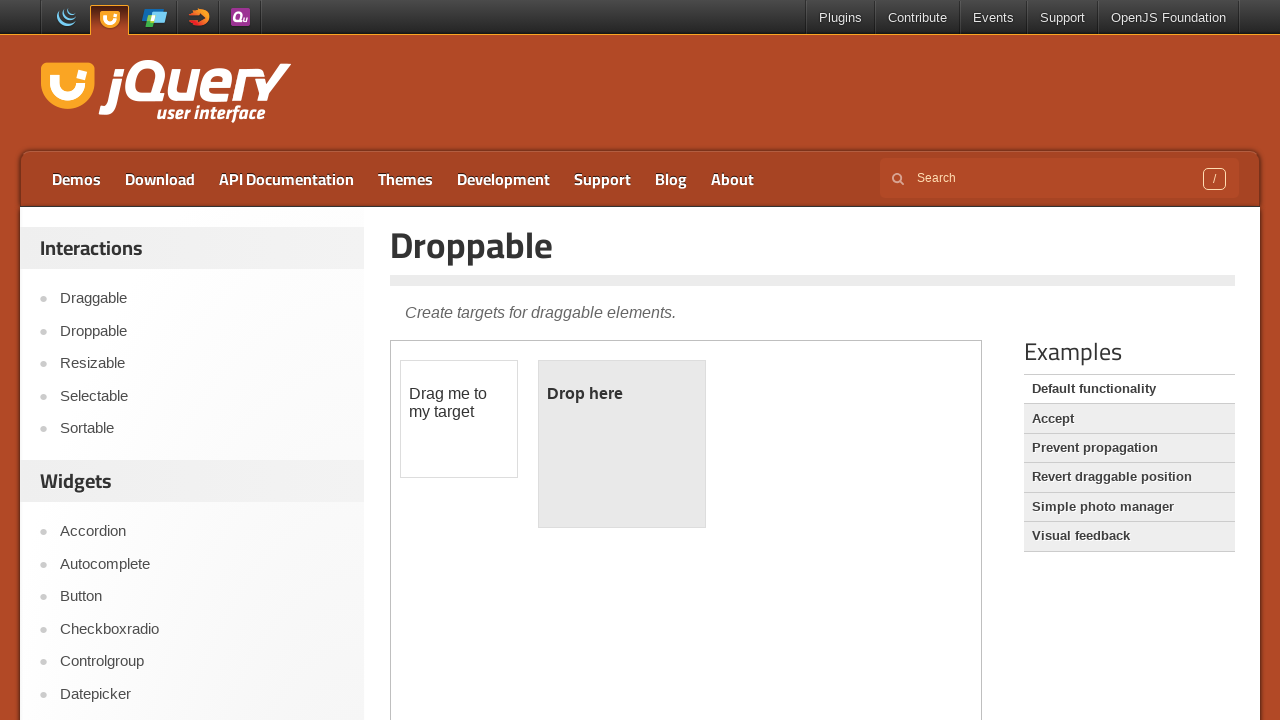

Navigated to jQuery UI droppable demo page
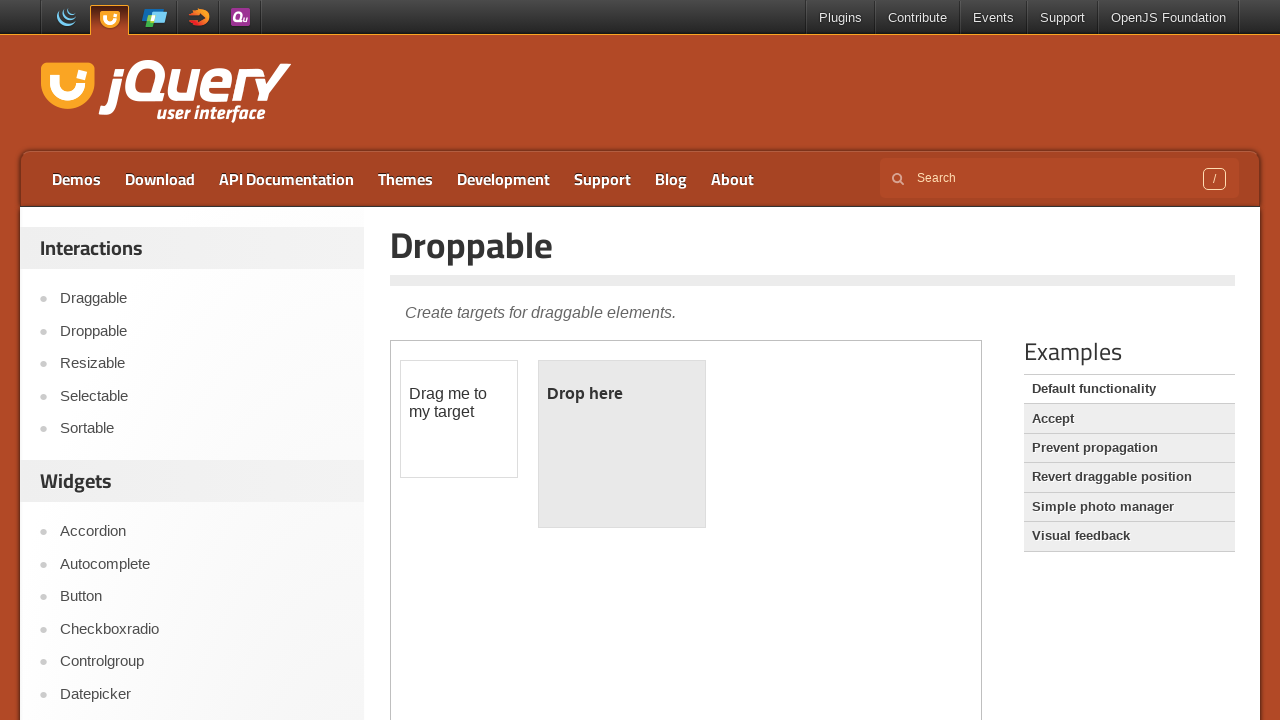

Maximized browser window to 1920x1080
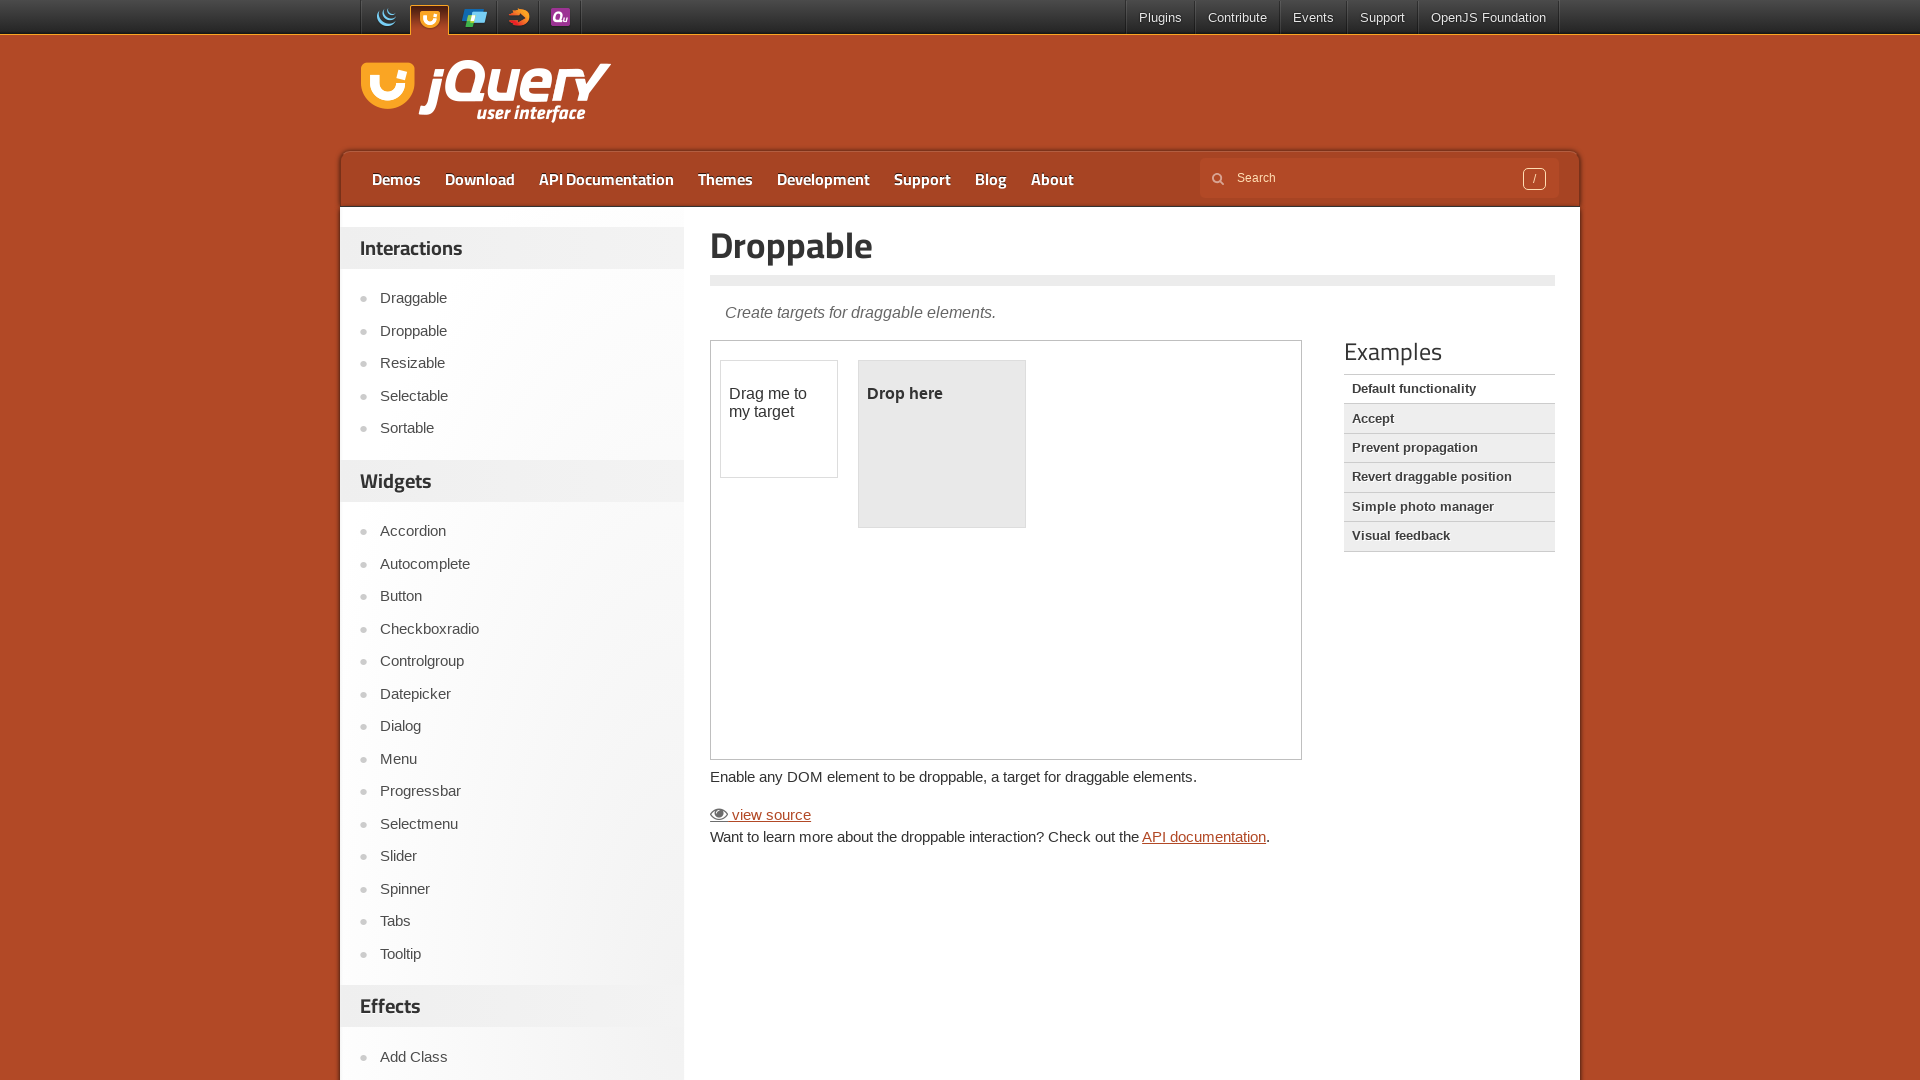

Page content loaded successfully
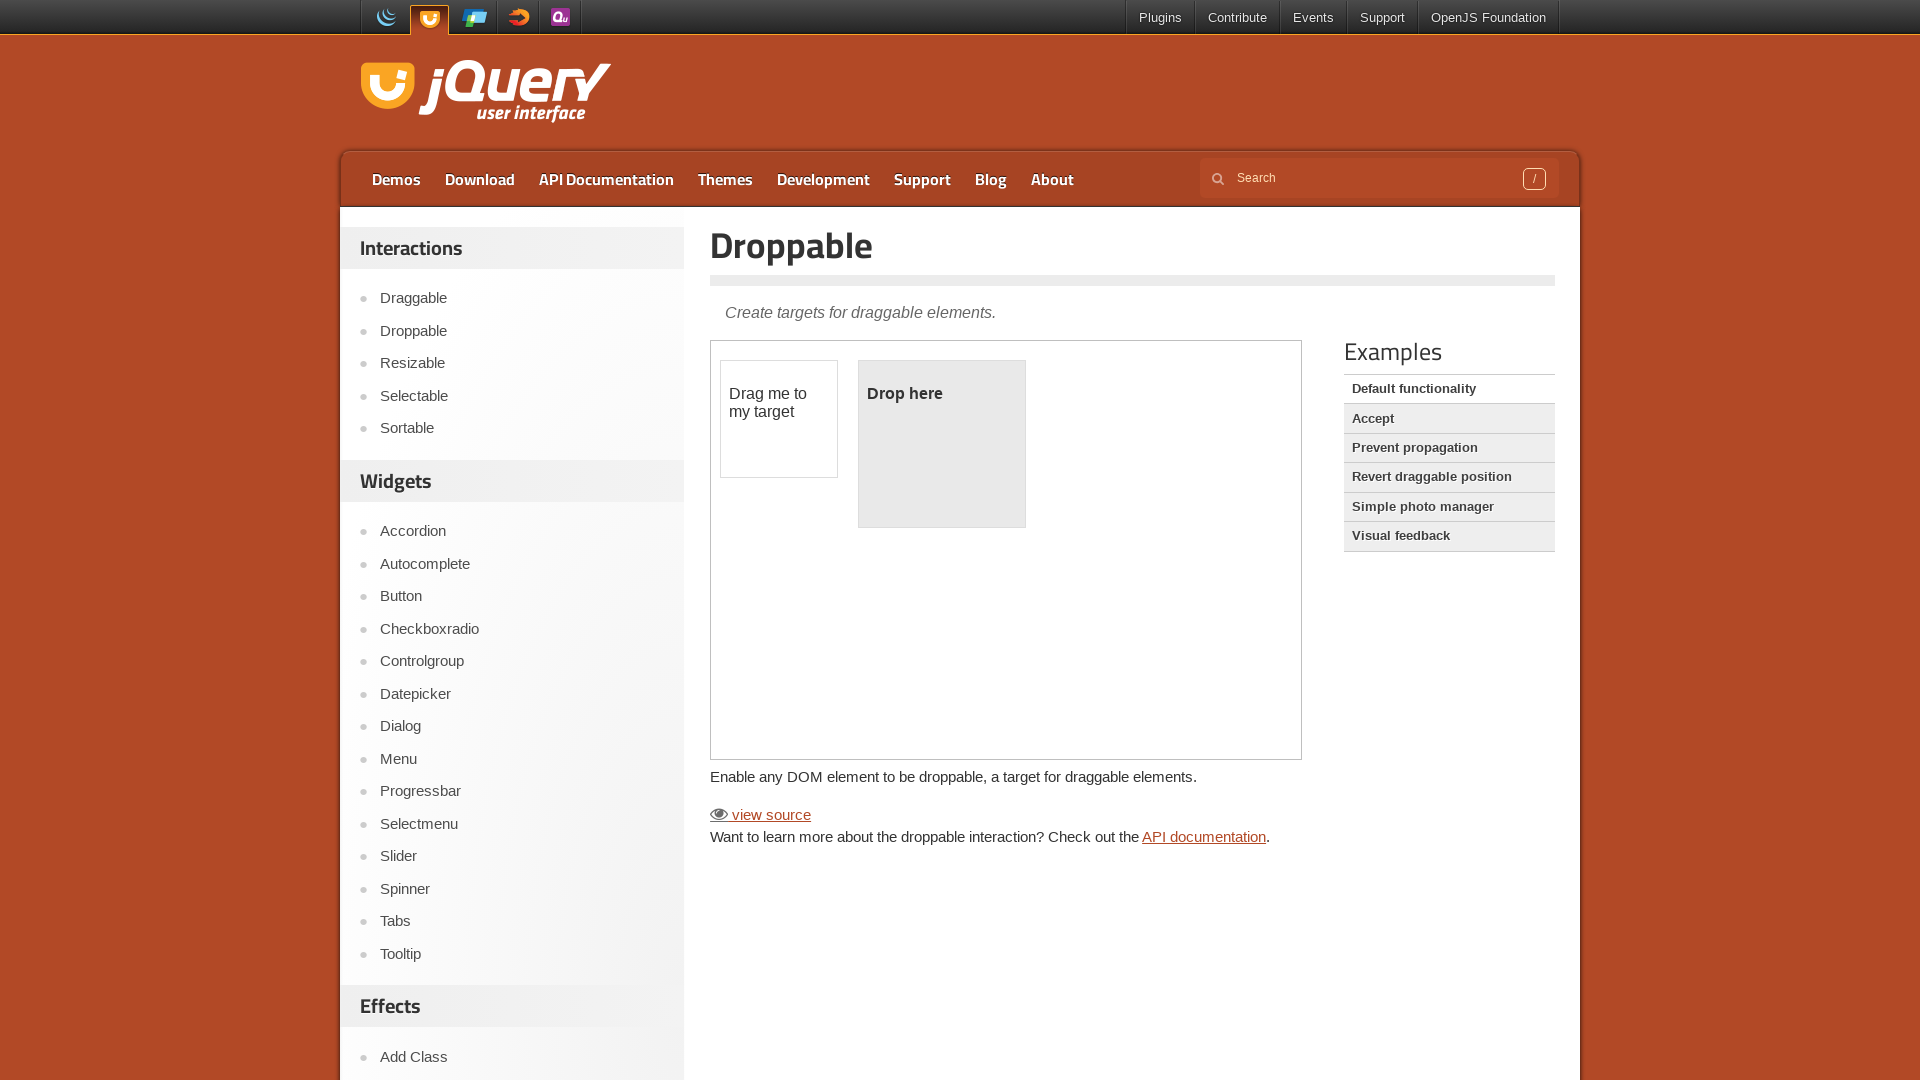

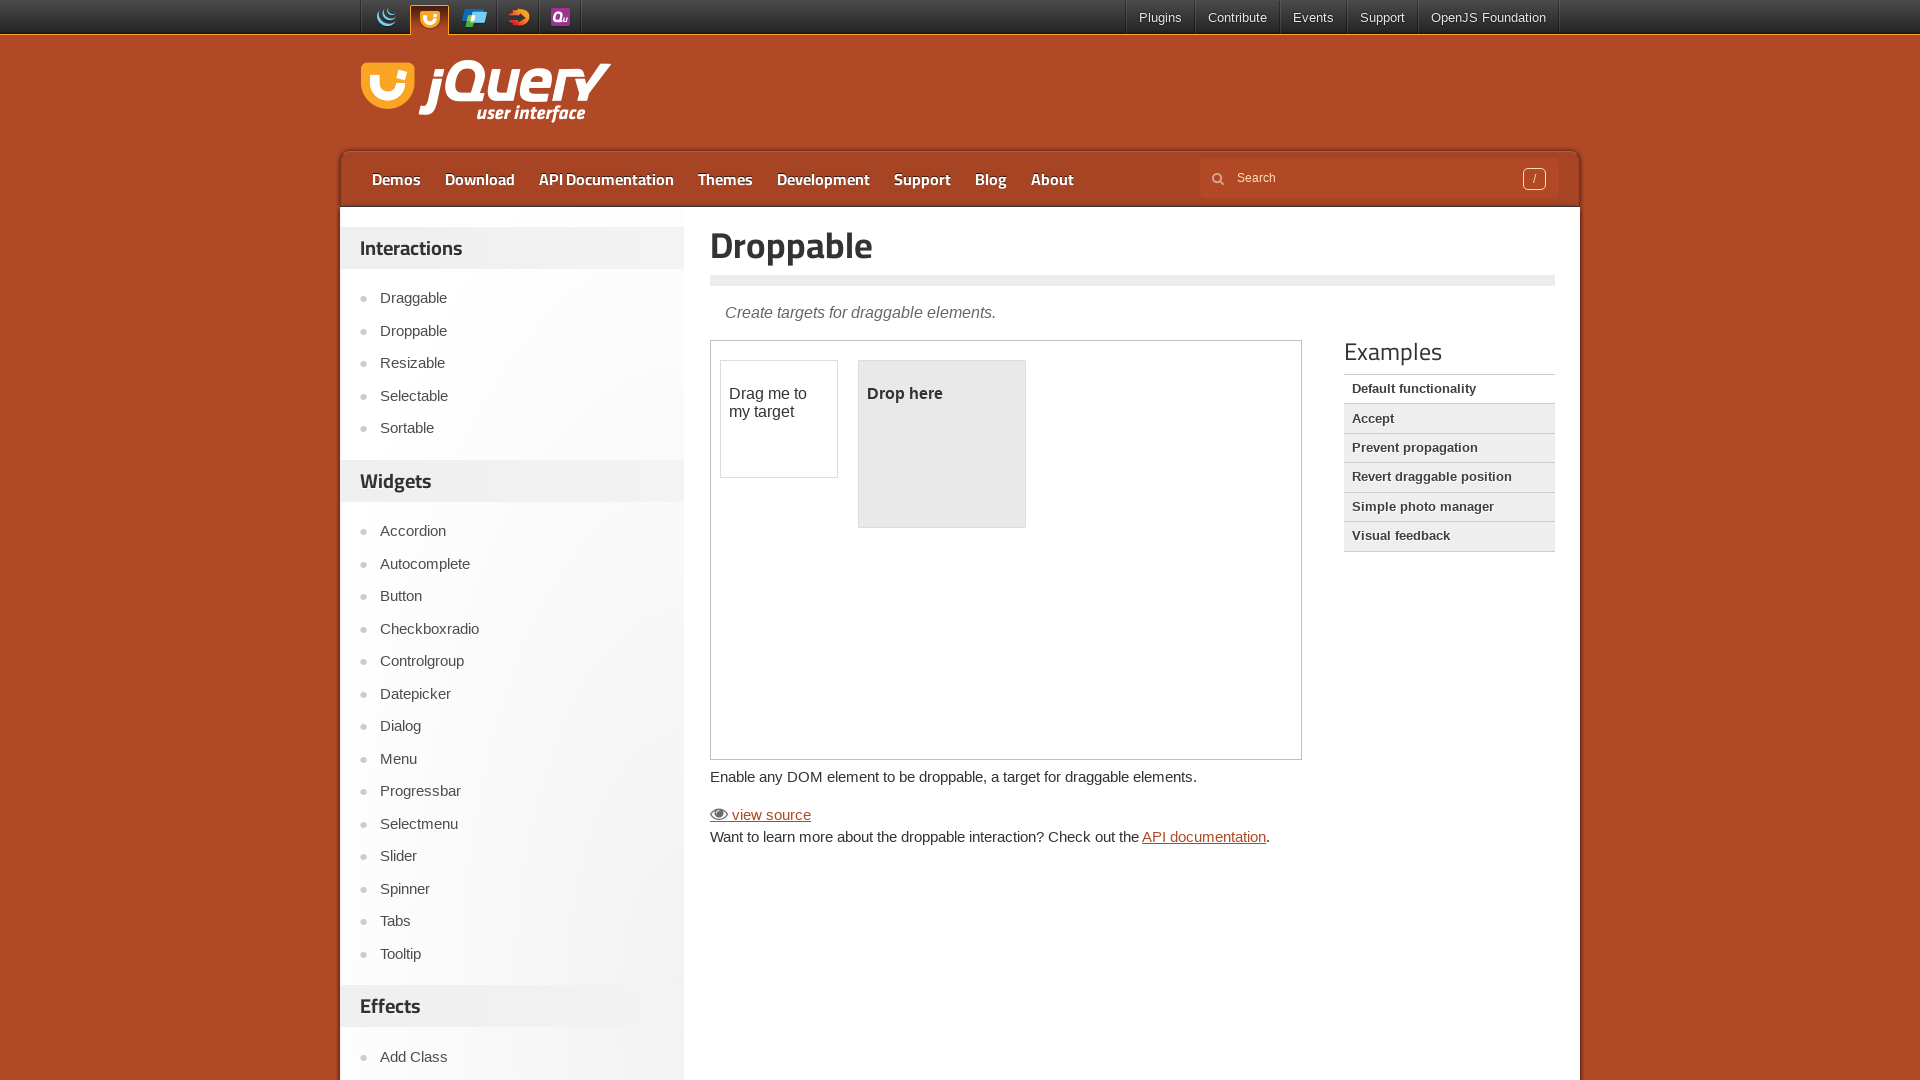